Tests opening and closing a small modal dialog, then verifies the large modal button is still visible

Starting URL: https://demoqa.com/modal-dialogs

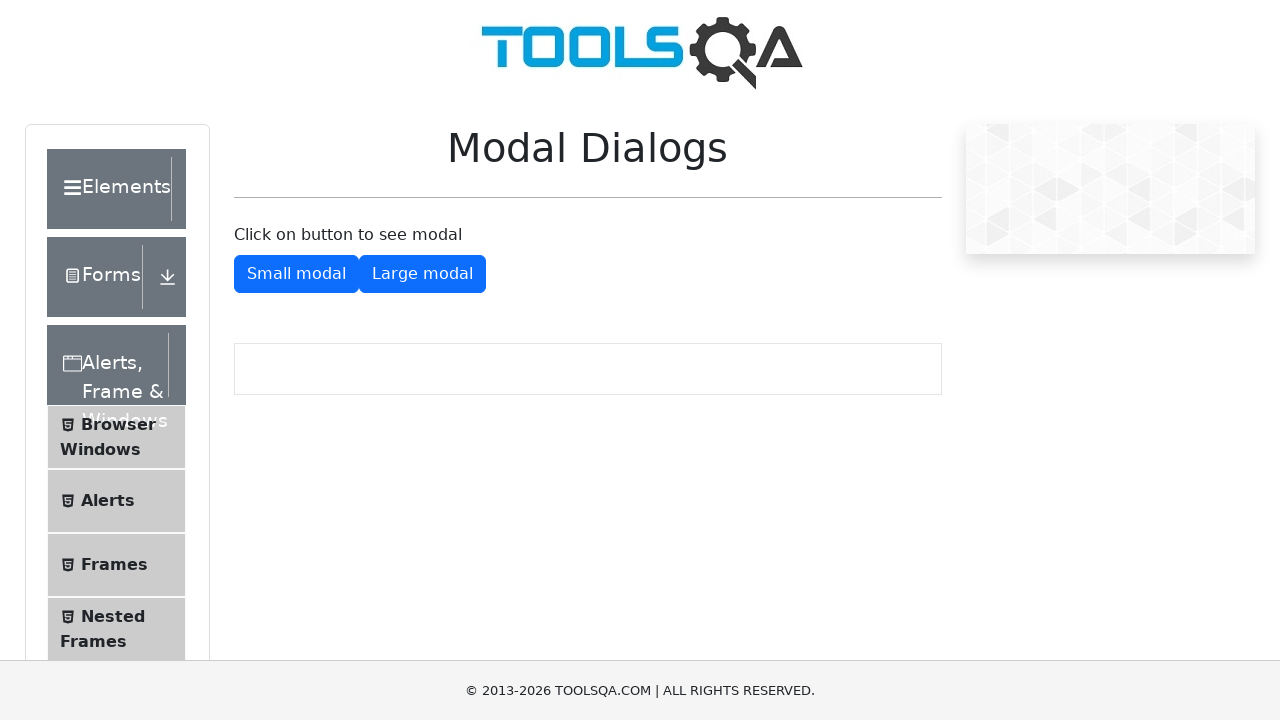

Clicked button to show small modal dialog at (296, 274) on #showSmallModal
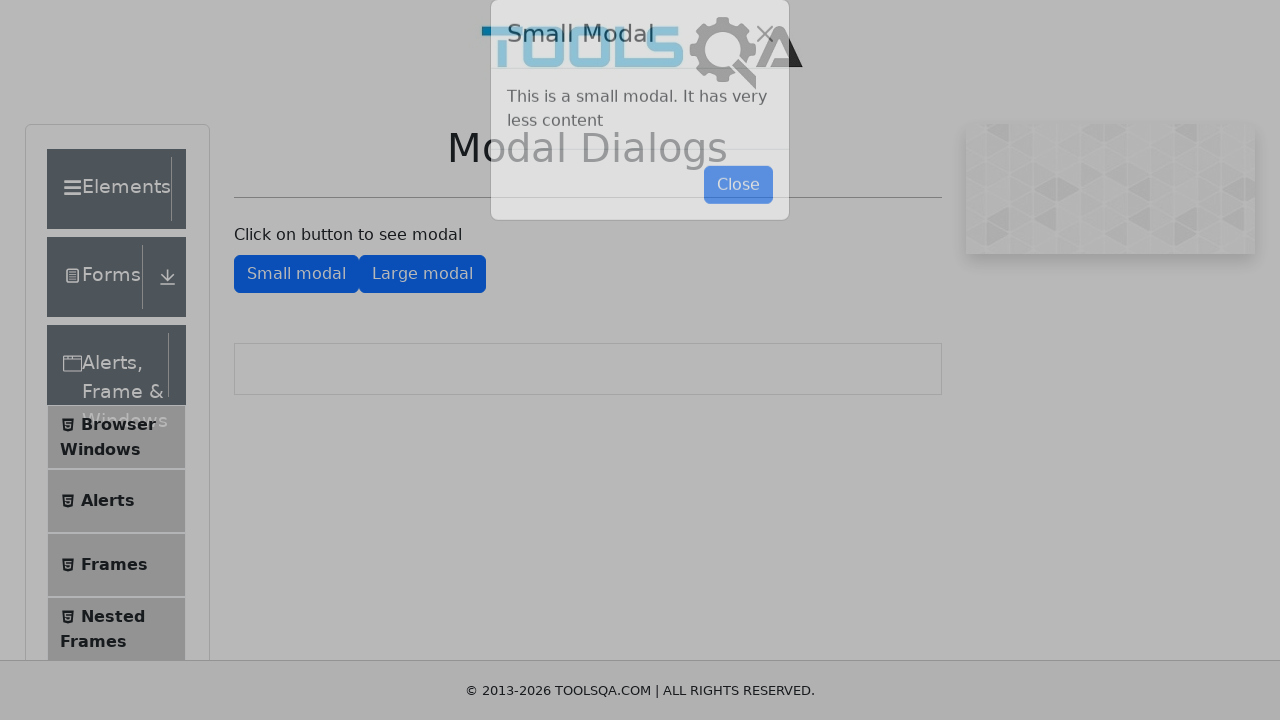

Clicked button to close small modal dialog at (738, 214) on #closeSmallModal
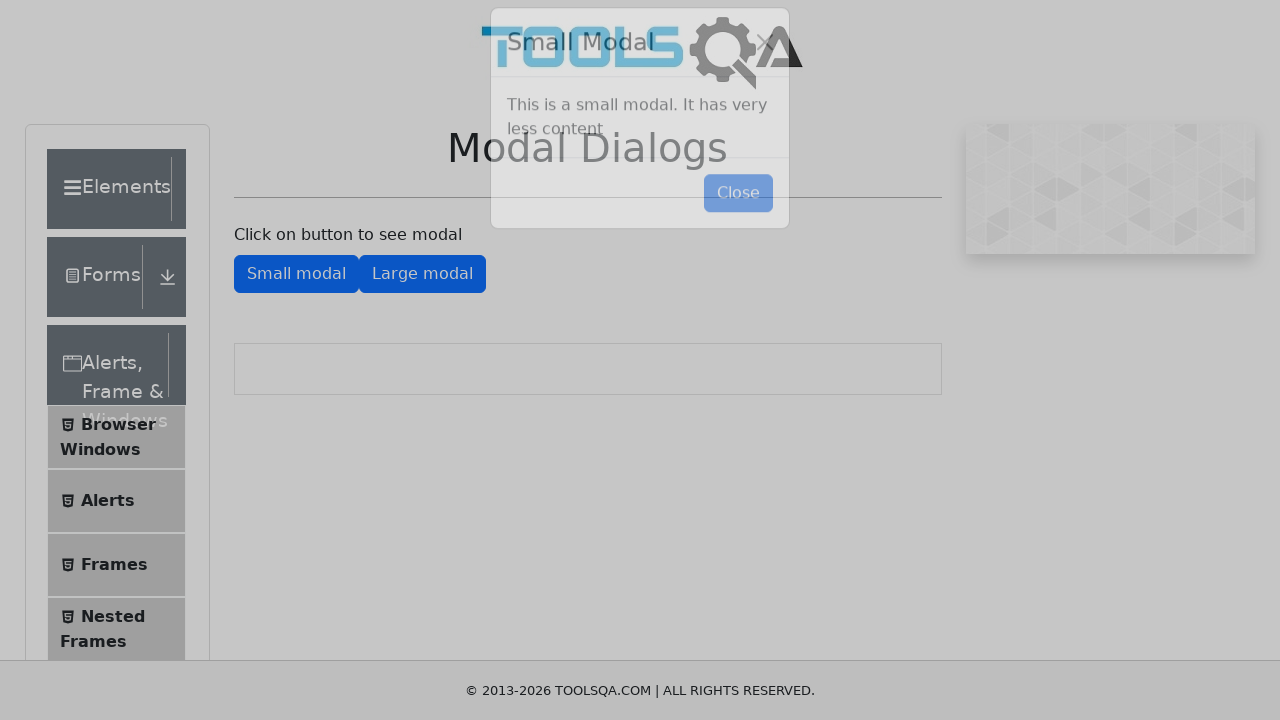

Verified large modal button is visible after closing small modal
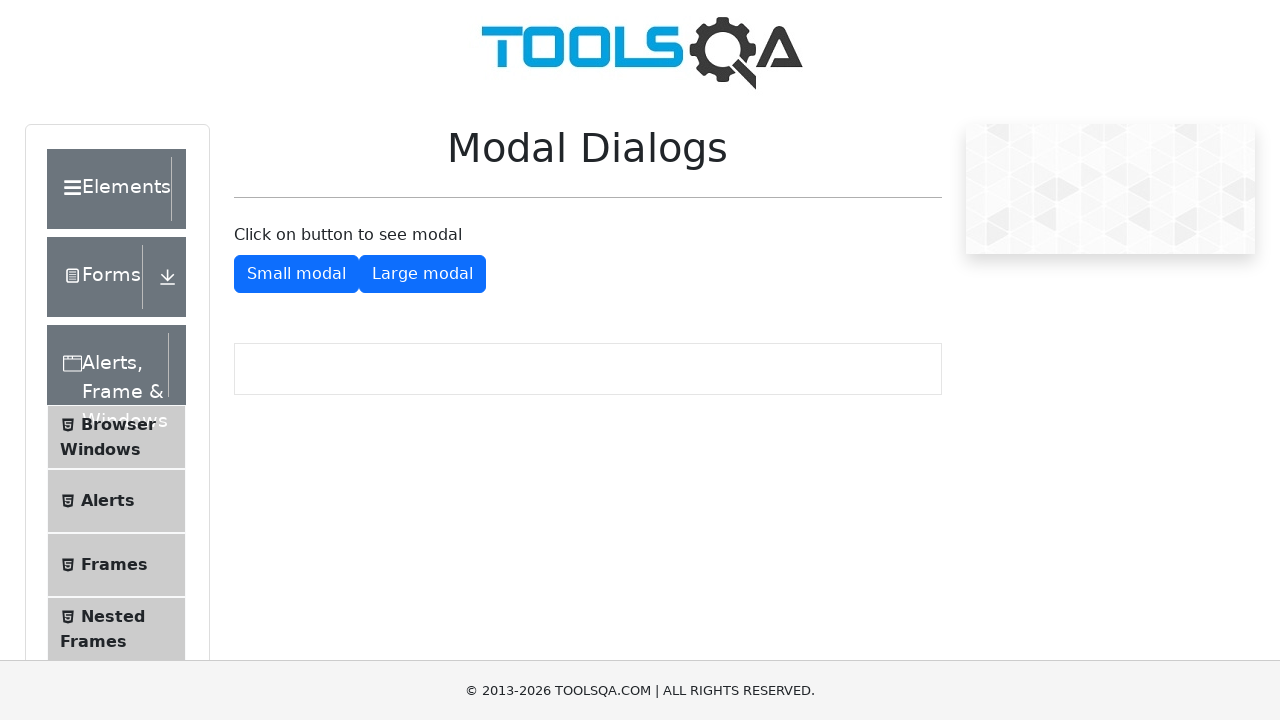

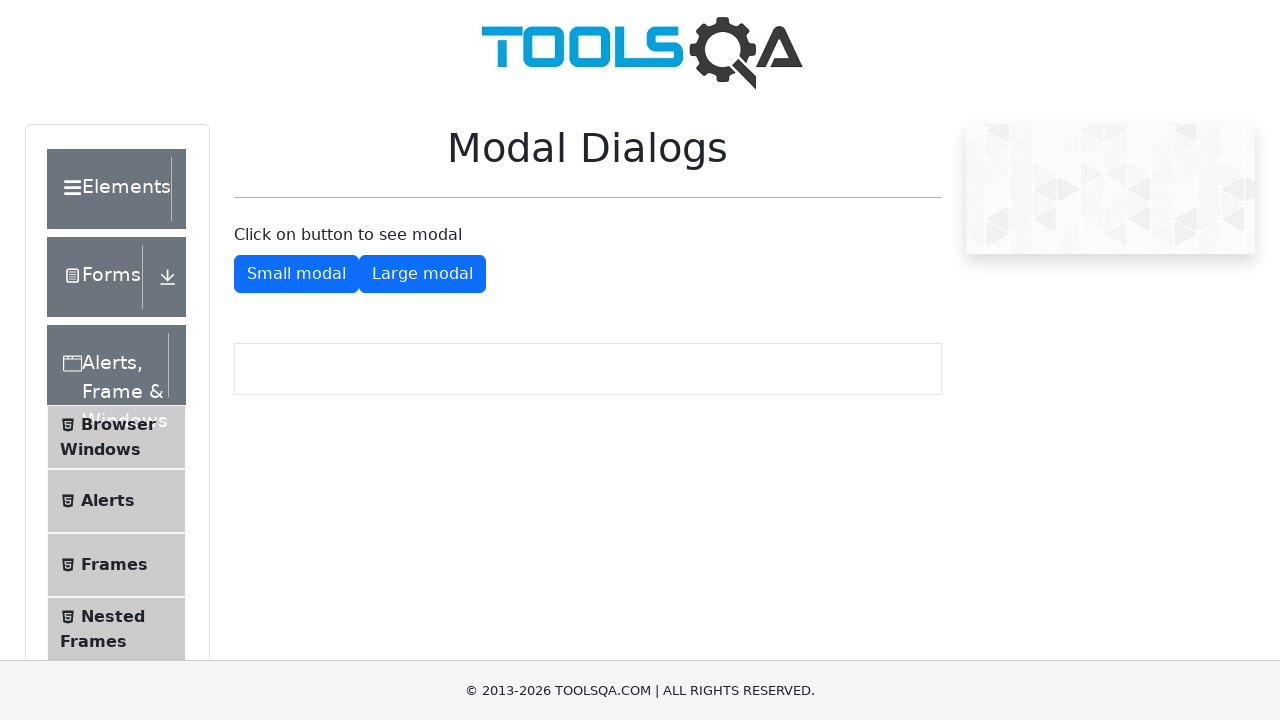